Tests dropdown select by clicking on it and selecting an option from the available choices

Starting URL: https://bonigarcia.dev/selenium-webdriver-java/web-form.html

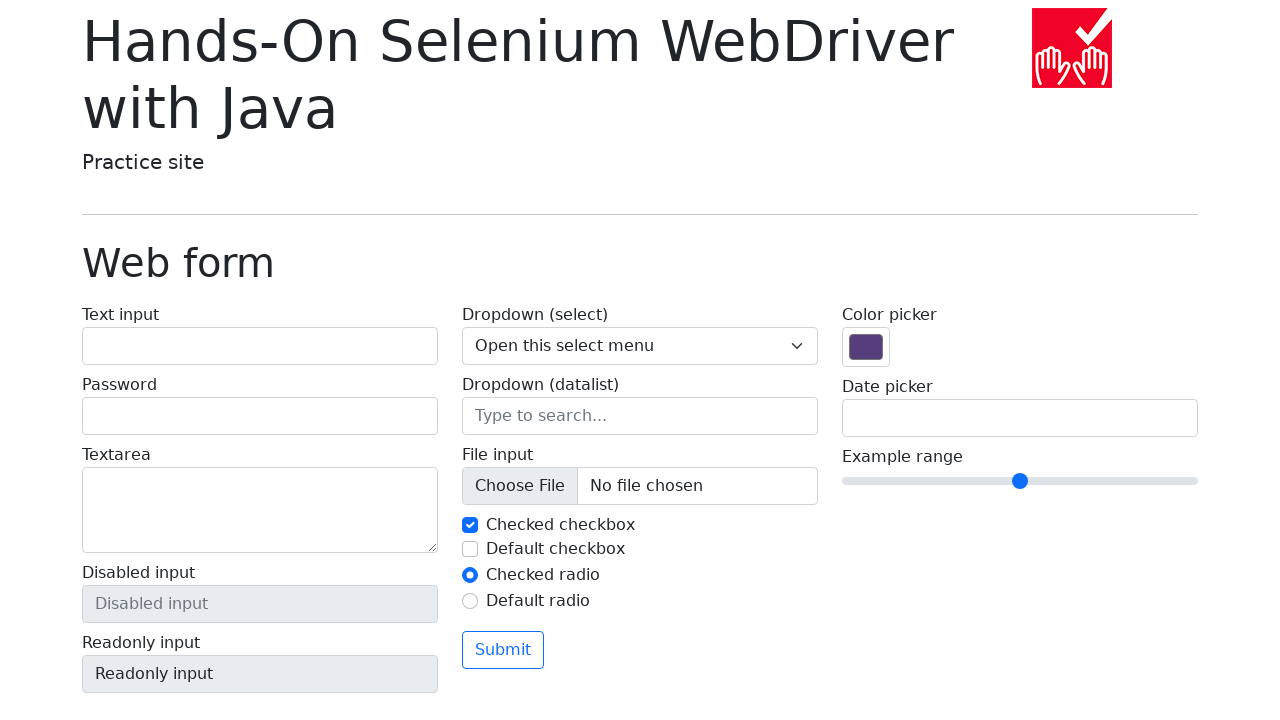

Navigated to web form page
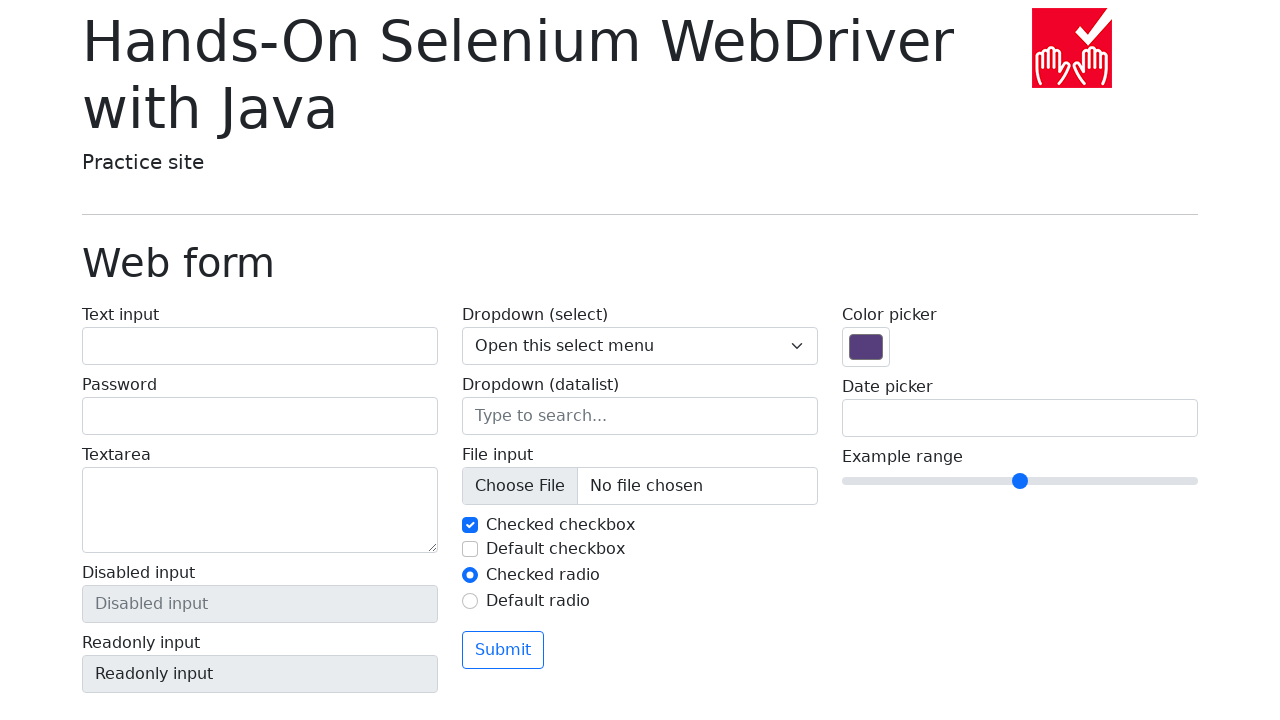

Clicked on dropdown select element at (640, 346) on select[name='my-select']
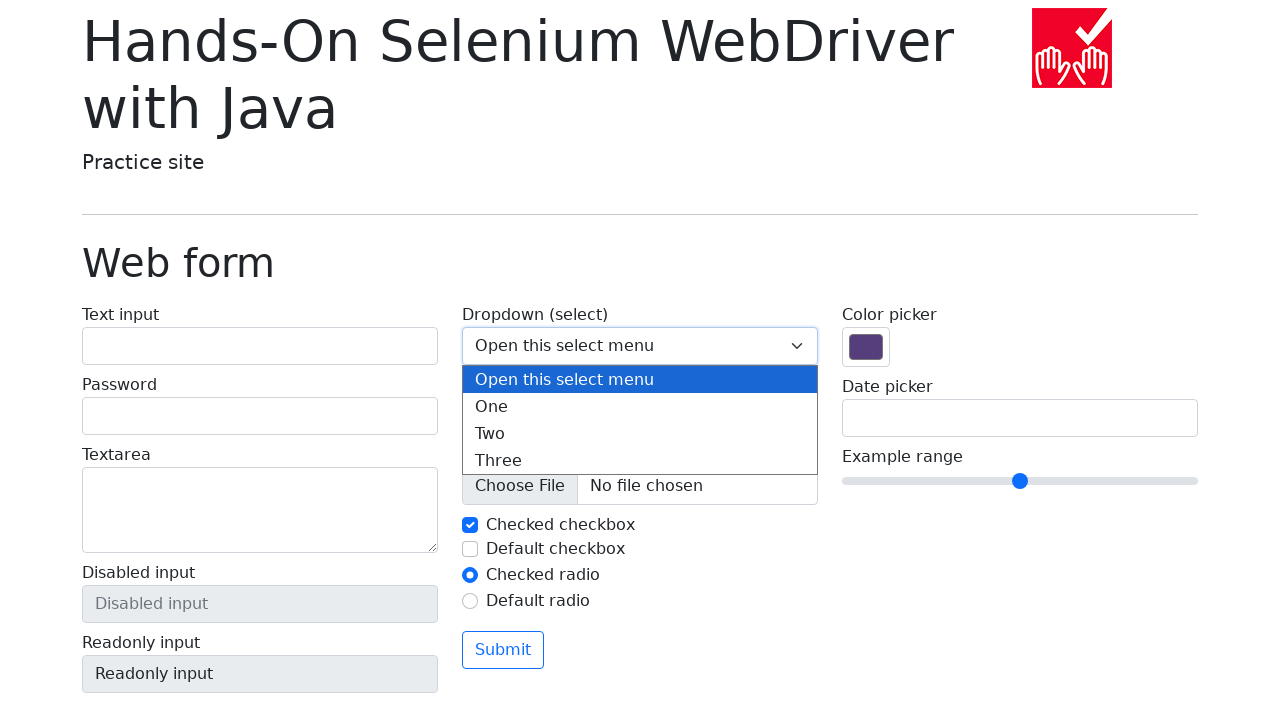

Selected 'Two' option from dropdown on select[name='my-select']
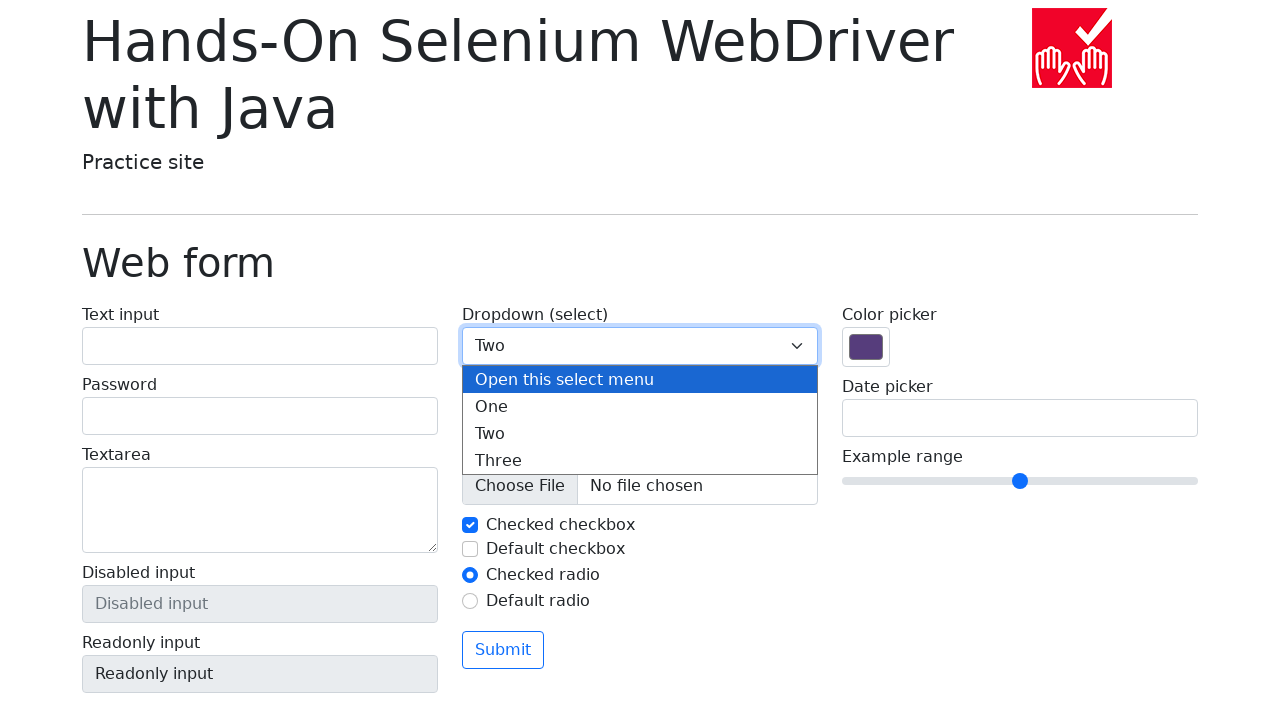

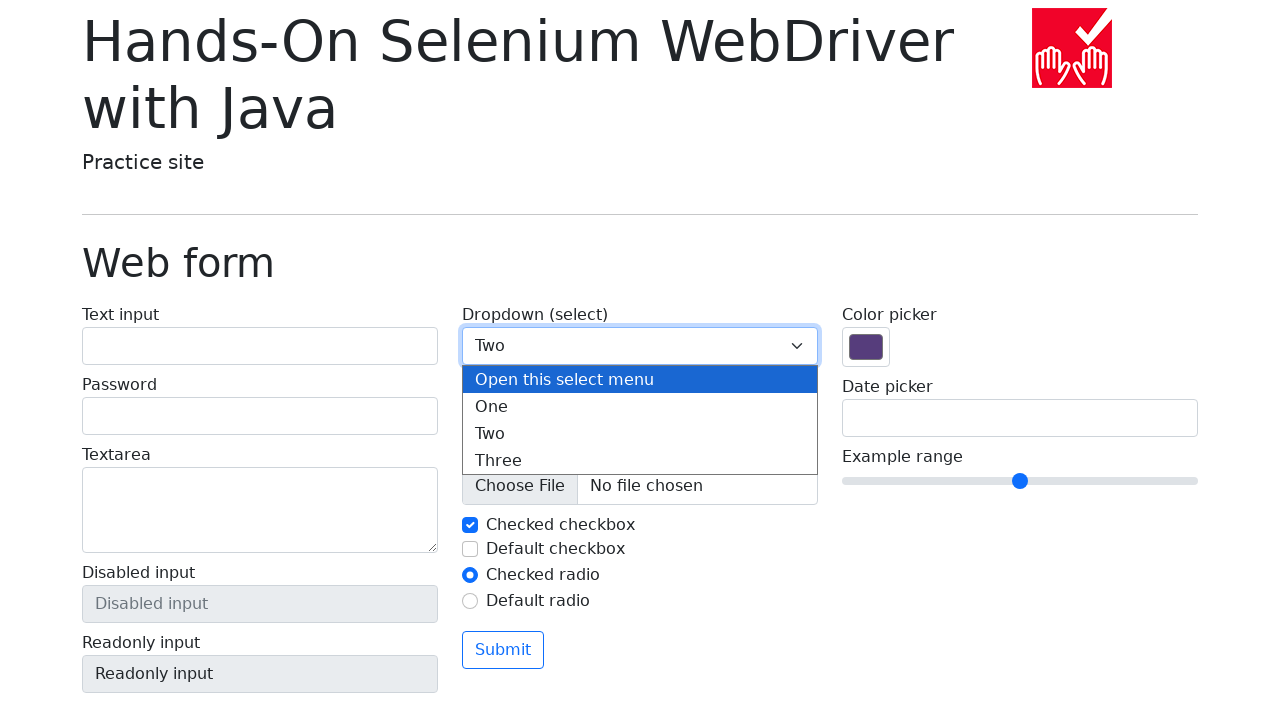